Tests dropdown selection by selecting "Option 2" from the dropdown menu and verifying it becomes selected

Starting URL: https://the-internet.herokuapp.com/dropdown

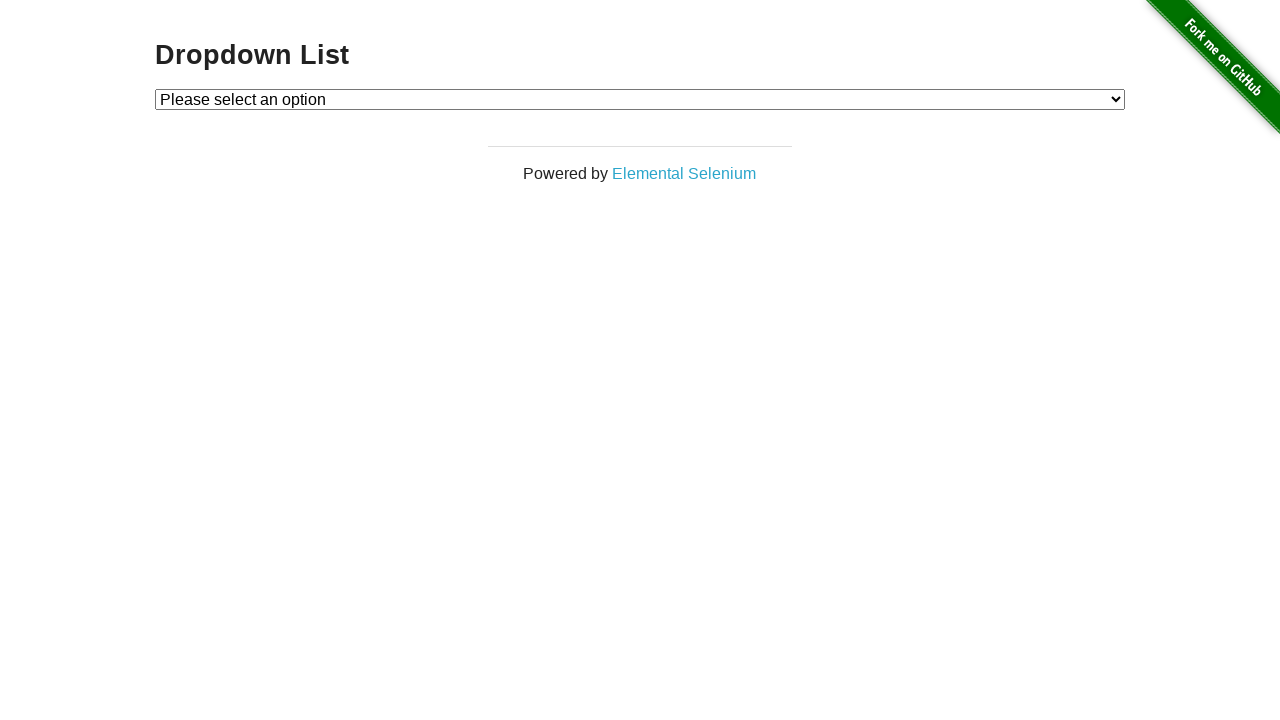

Clicked on the dropdown menu to open it at (640, 99) on select#dropdown
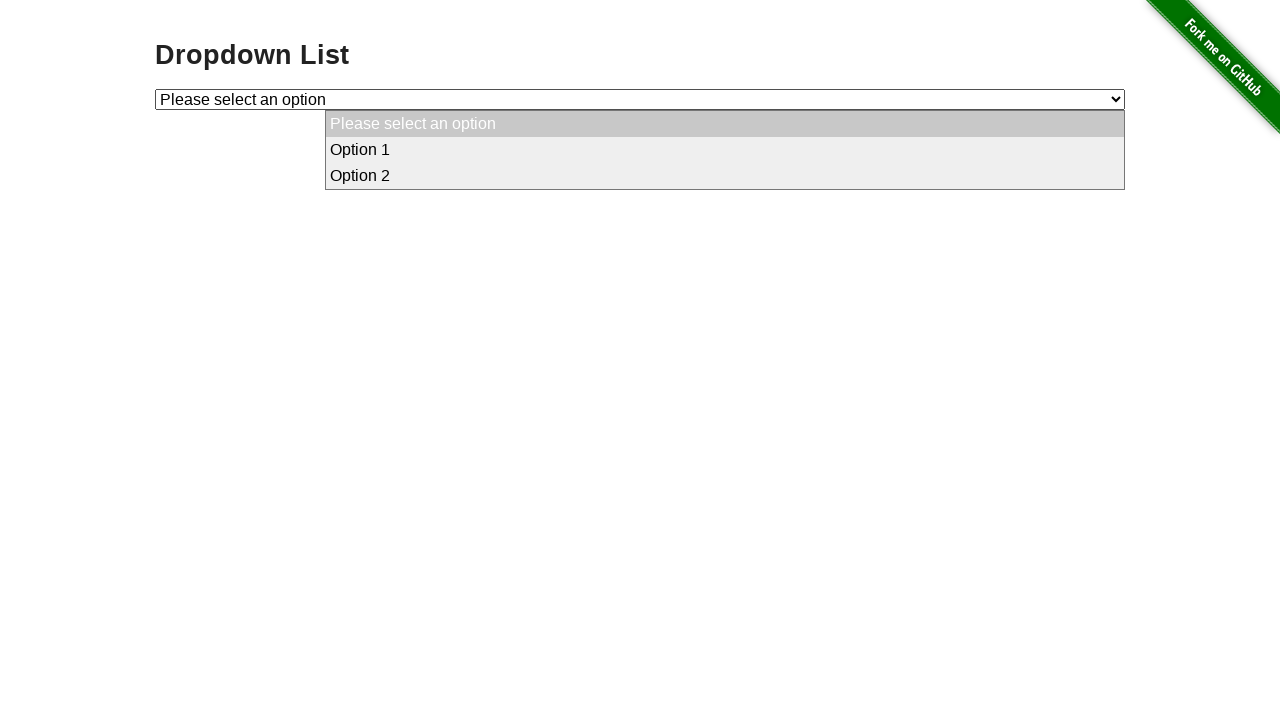

Selected 'Option 2' from the dropdown menu on select#dropdown
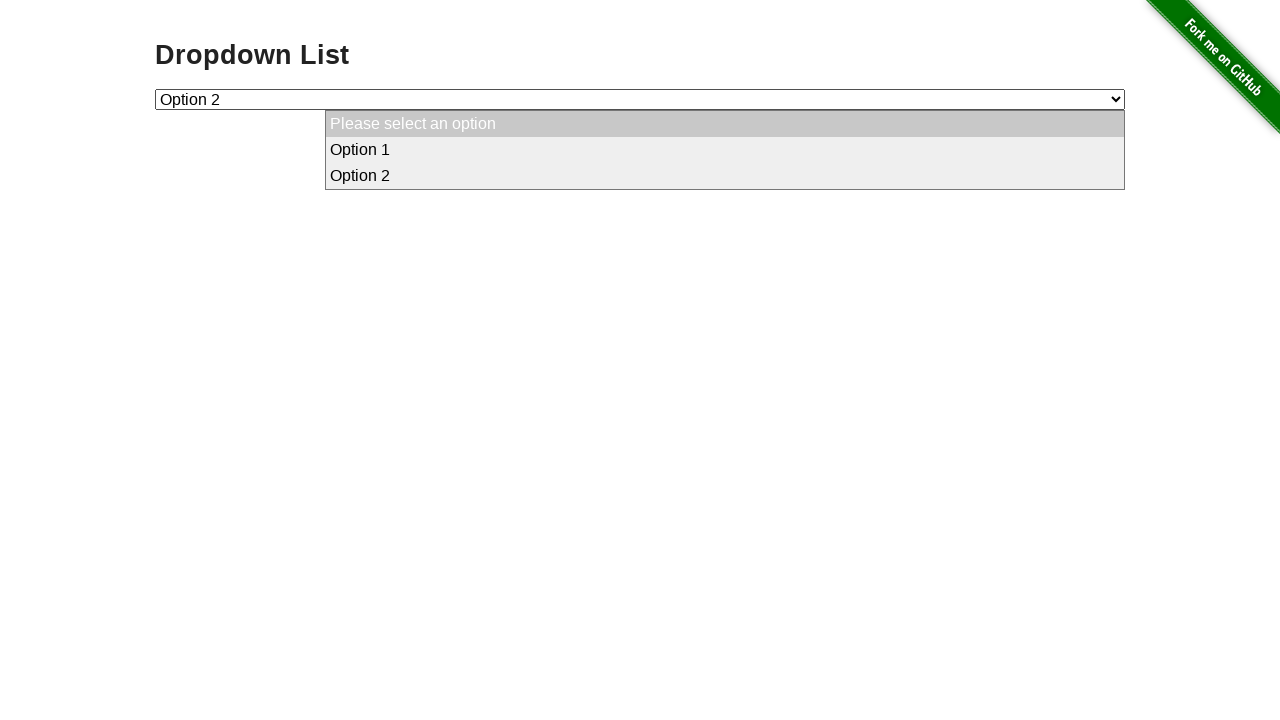

Located the selected option element
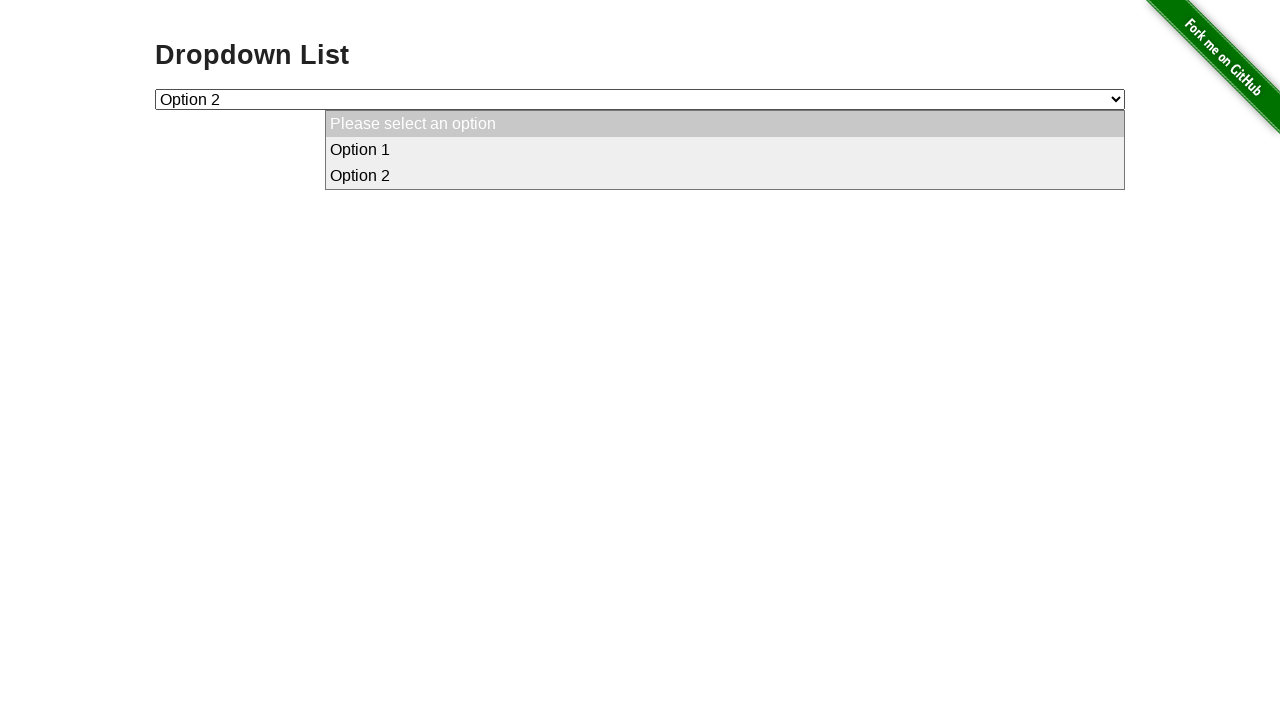

Verified that 'Option 2' is now selected in the dropdown
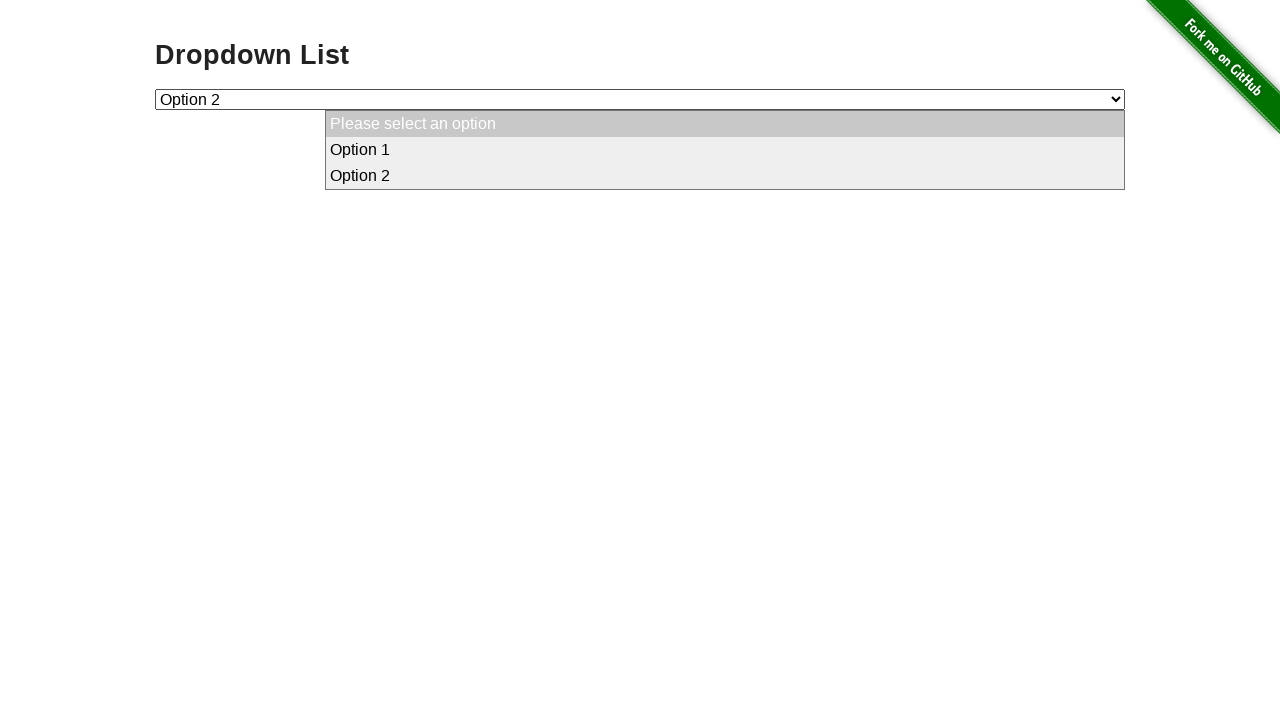

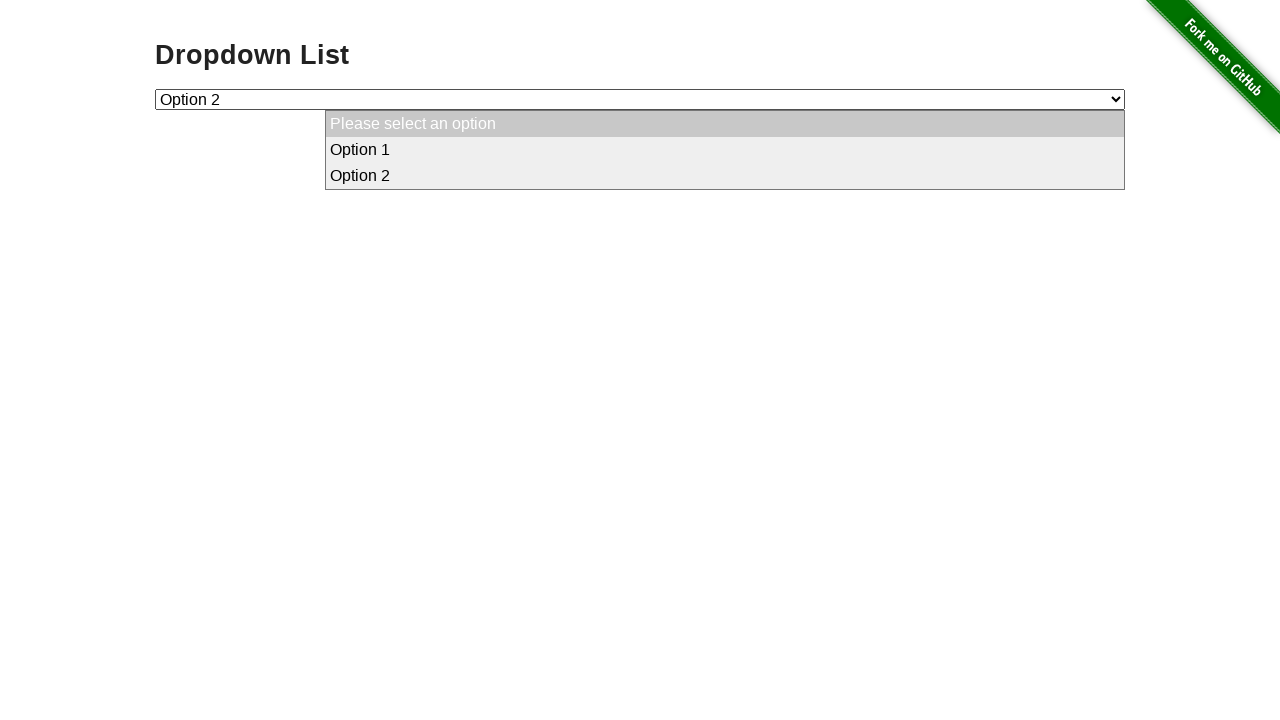